Navigates to an automation practice page and verifies the presence of a product table by checking its structure (rows and columns) and ensuring table data is accessible.

Starting URL: https://rahulshettyacademy.com/AutomationPractice/

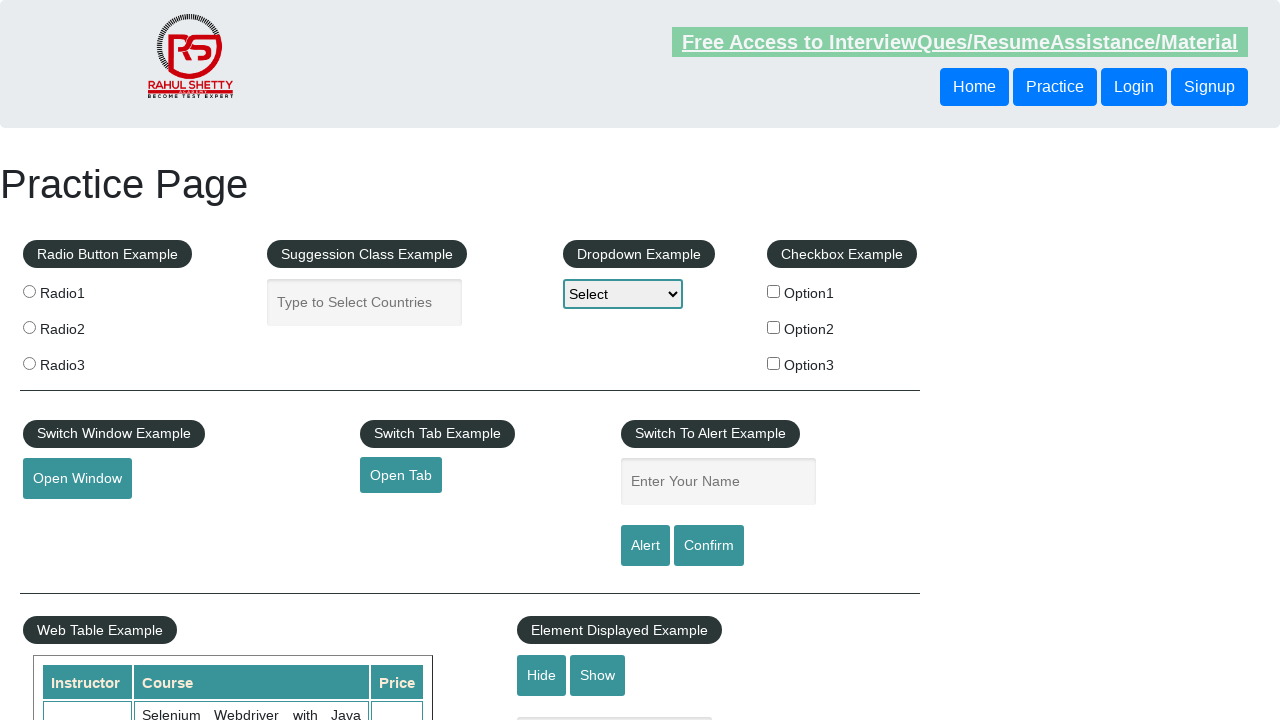

Navigated to Rahul Shetty Academy automation practice page
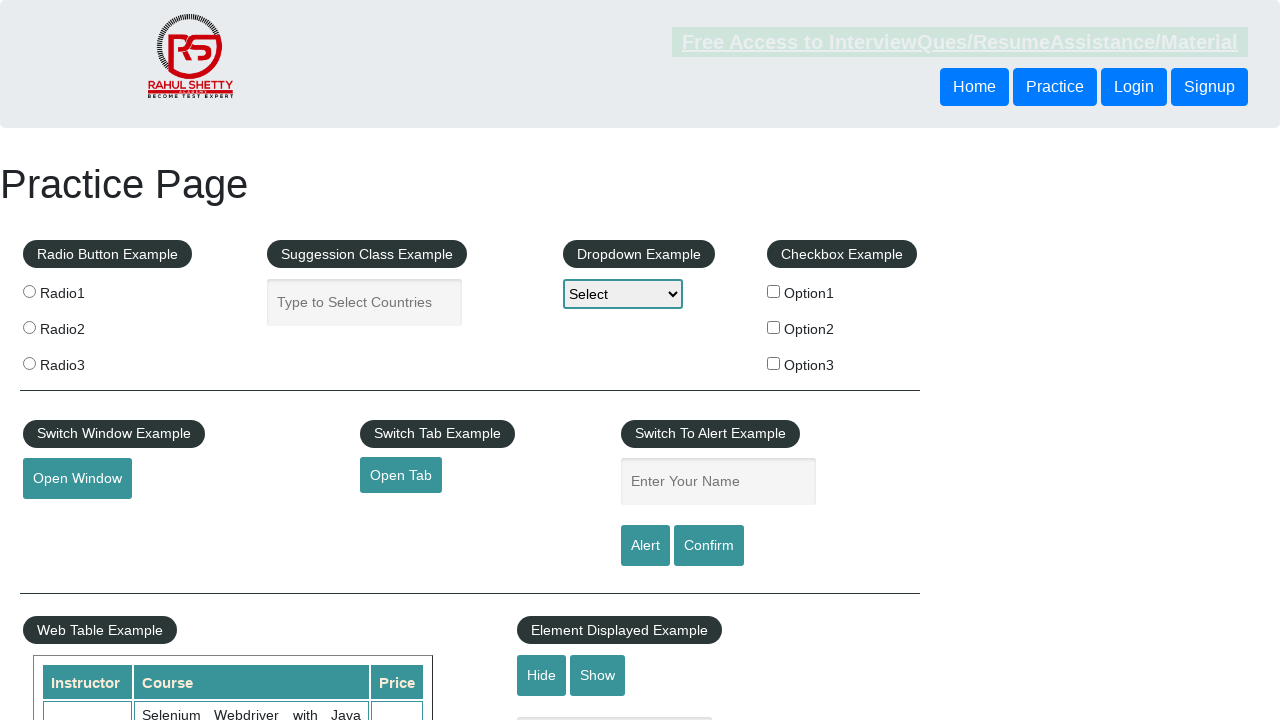

Product table with ID 'product' is now present
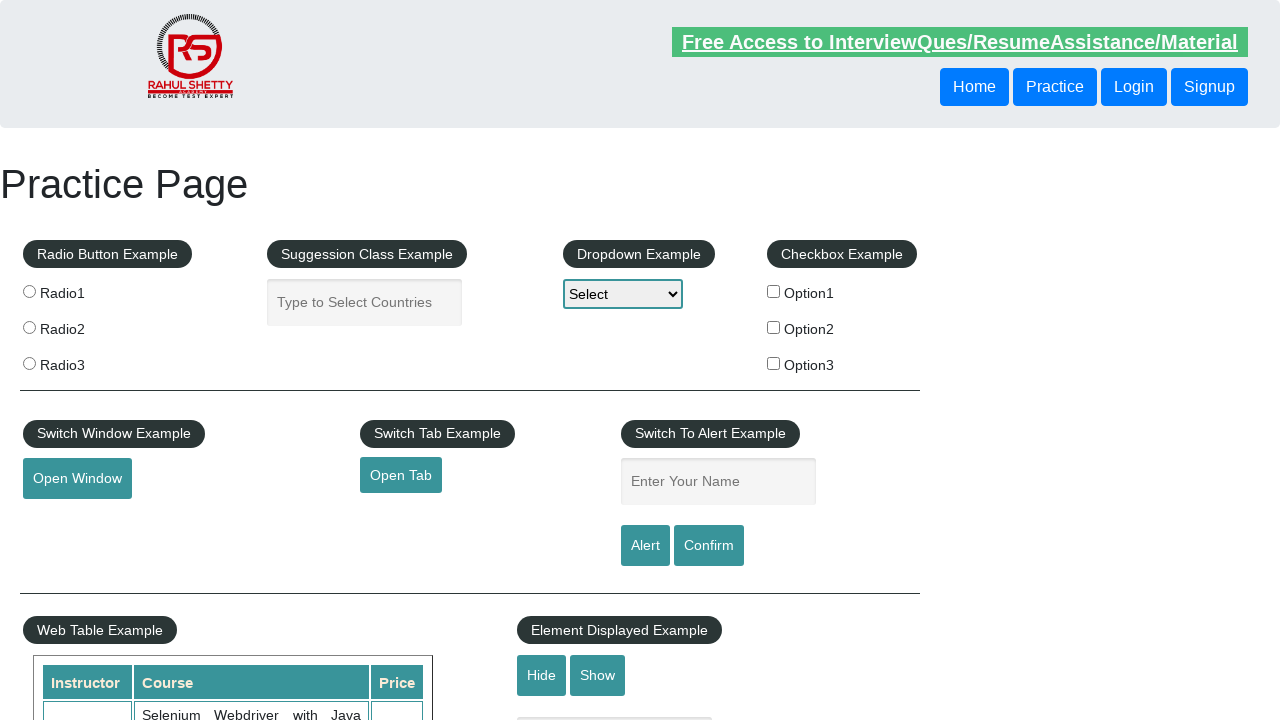

First table row is present and visible
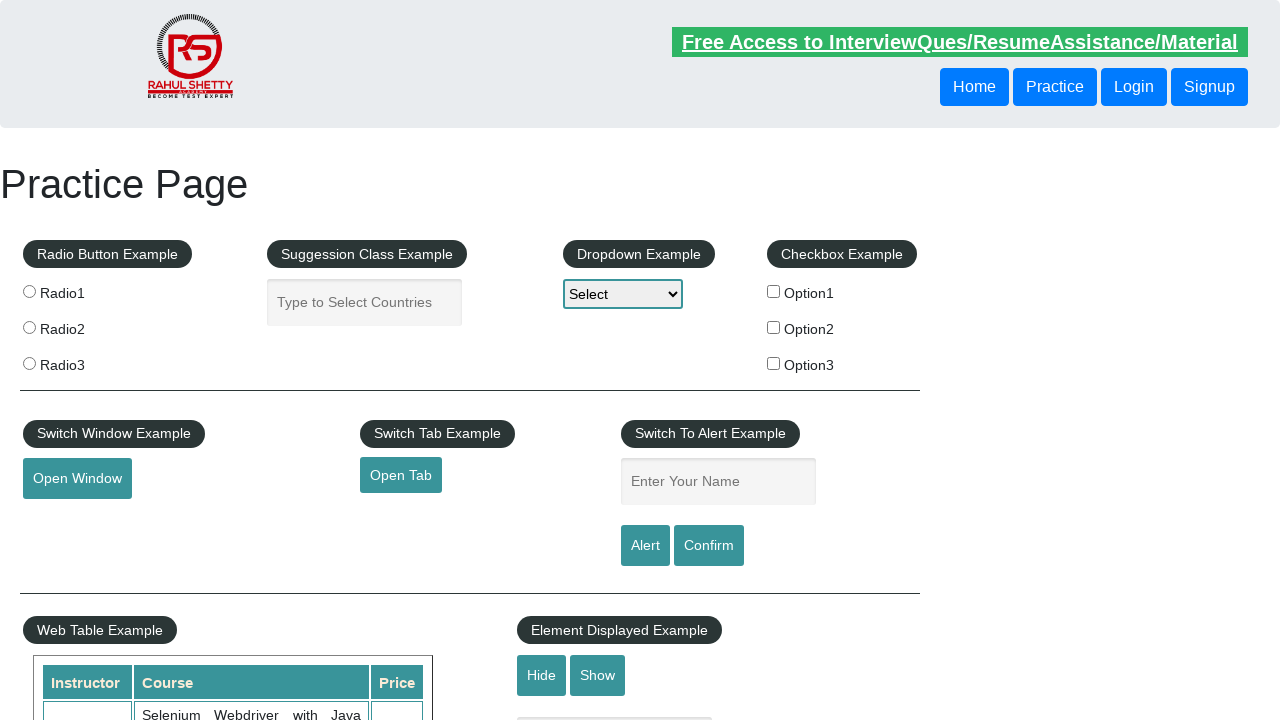

Table headers found in the first row
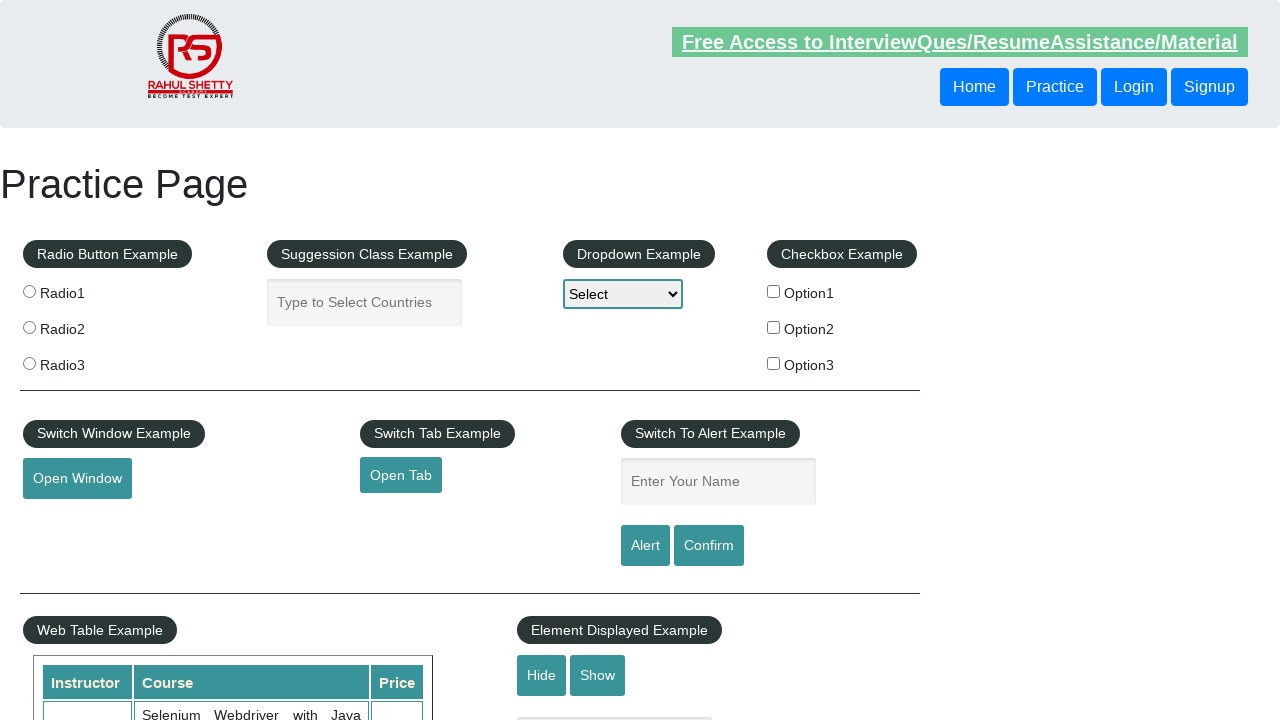

Second data row (index 2) contains table cells and is accessible
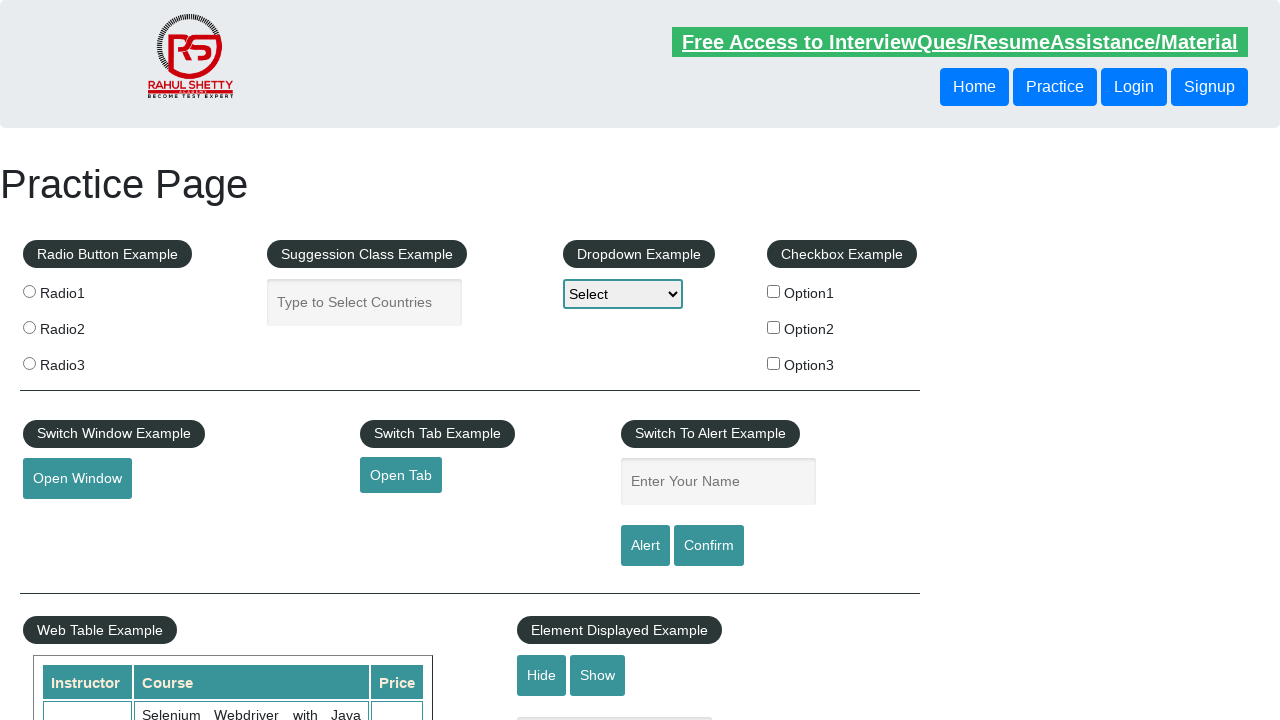

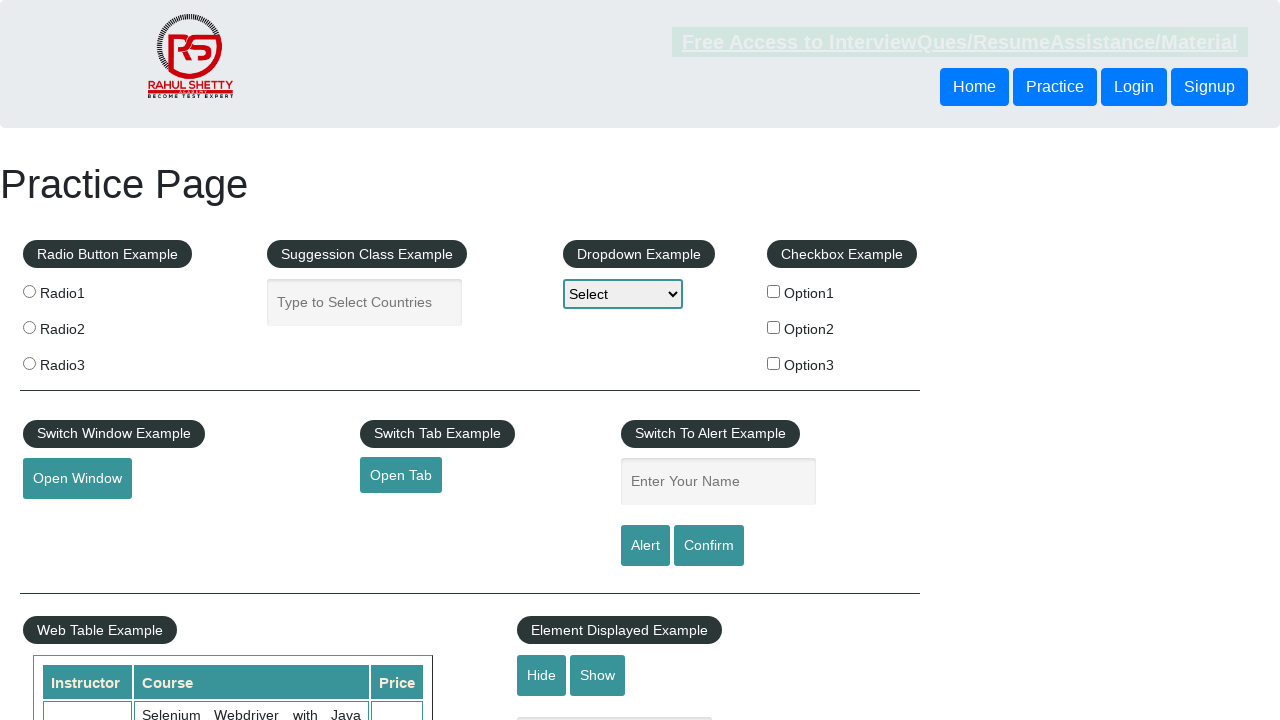